Tests search functionality by searching for "планшет" (tablet) on shop.kz

Starting URL: https://shop.kz/

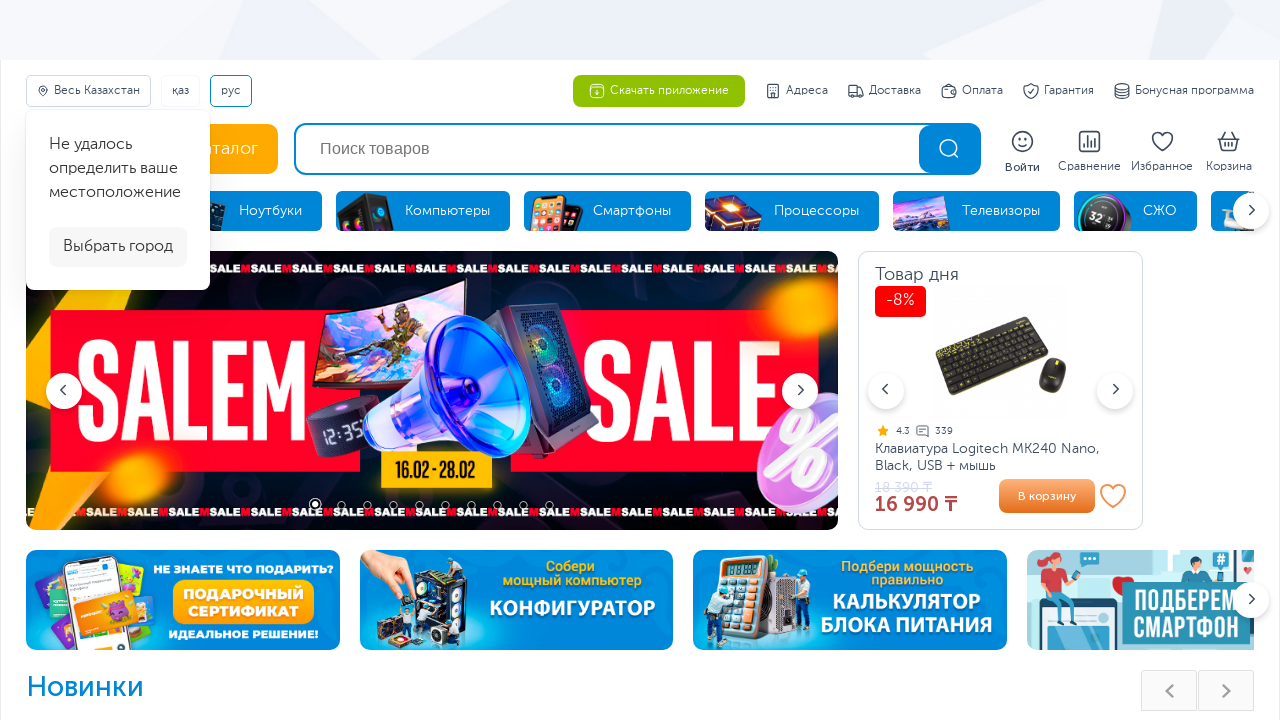

Filled search field with 'планшет' (tablet) on .search-hover__field
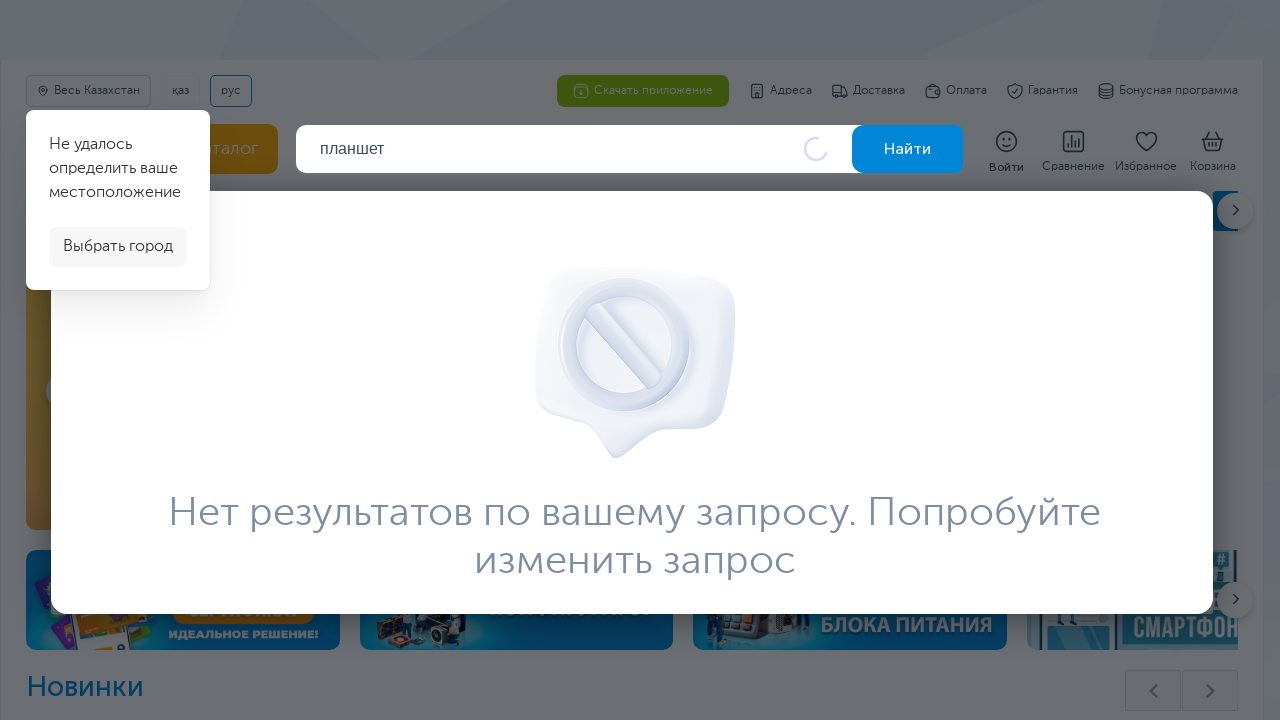

Clicked search button to perform search at (908, 149) on .search-hover__submit
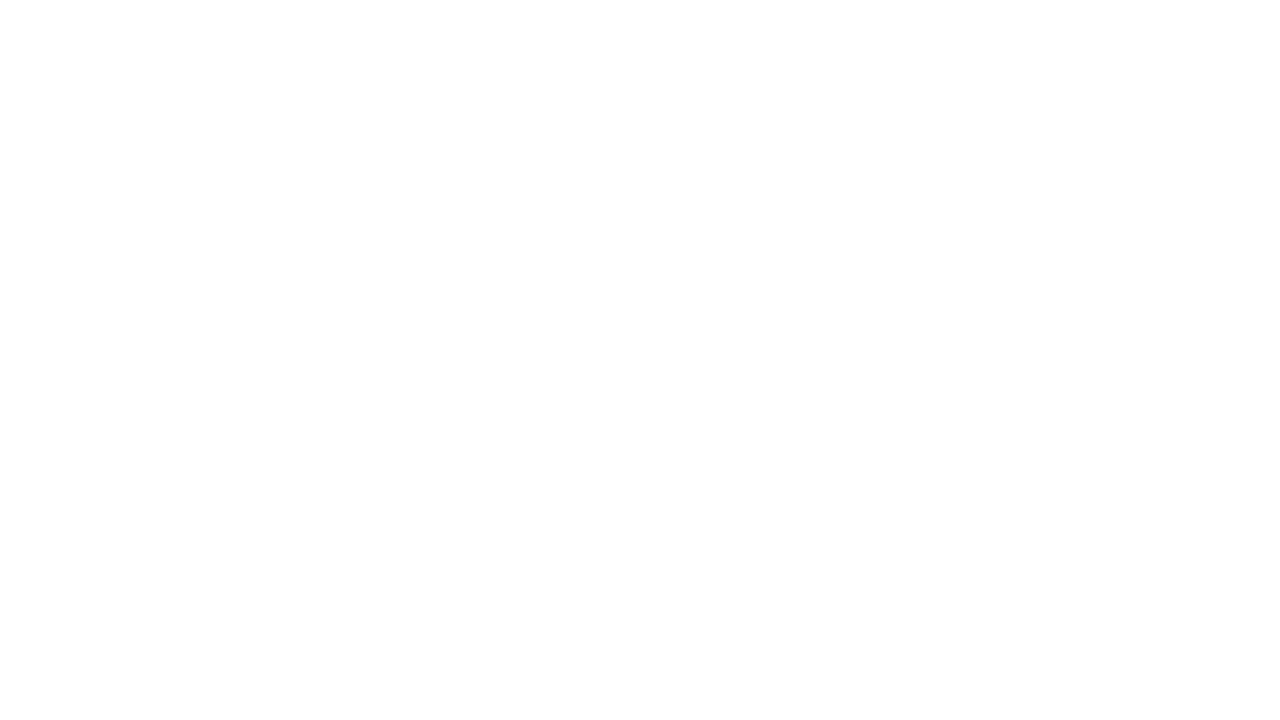

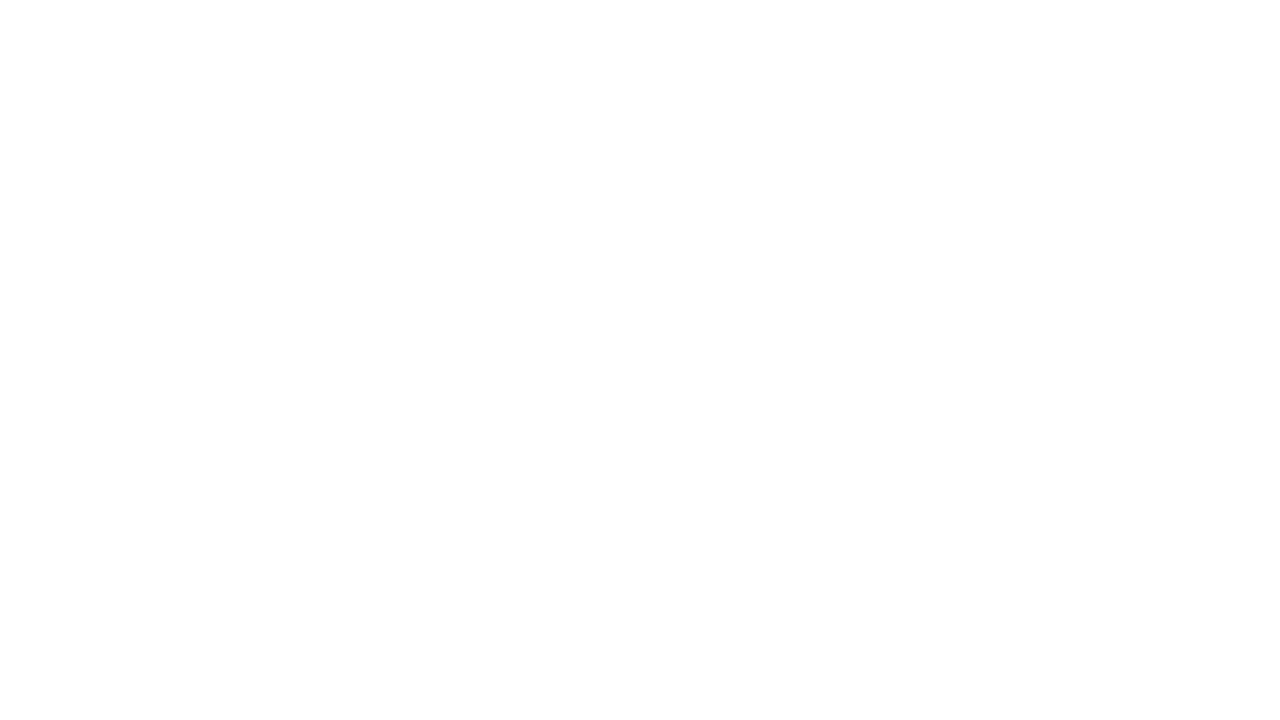